Tests an e-commerce vegetable shopping flow including searching for products, adding items to cart, applying a promo code, and verifying price calculations

Starting URL: https://rahulshettyacademy.com/seleniumPractise/#/

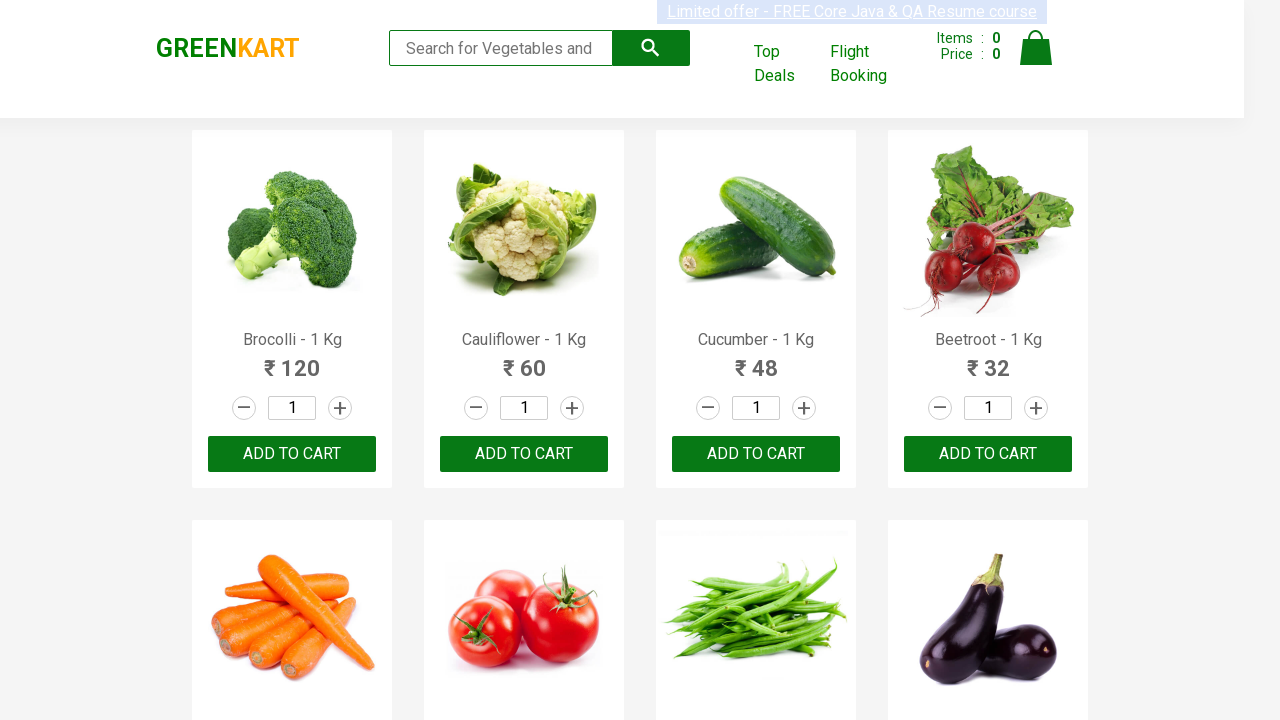

Filled search field with 'ber' to find vegetables on input[type='search']
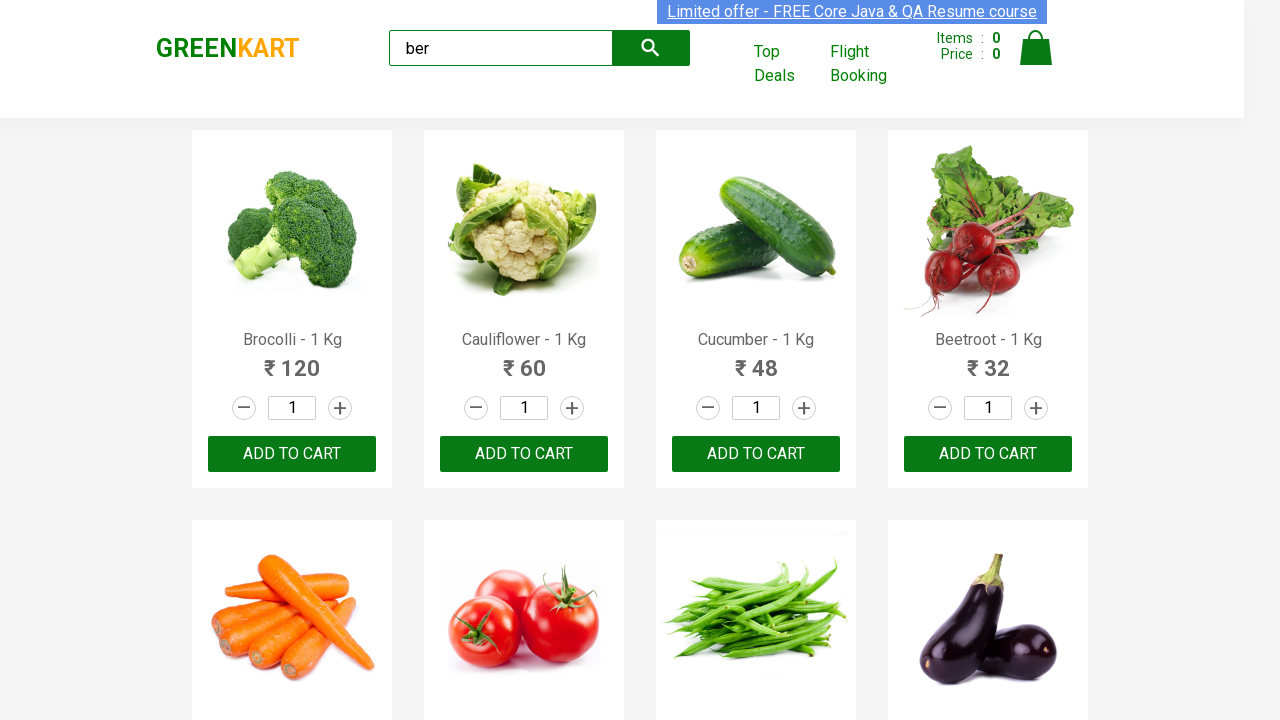

Waited 2 seconds for search results to load
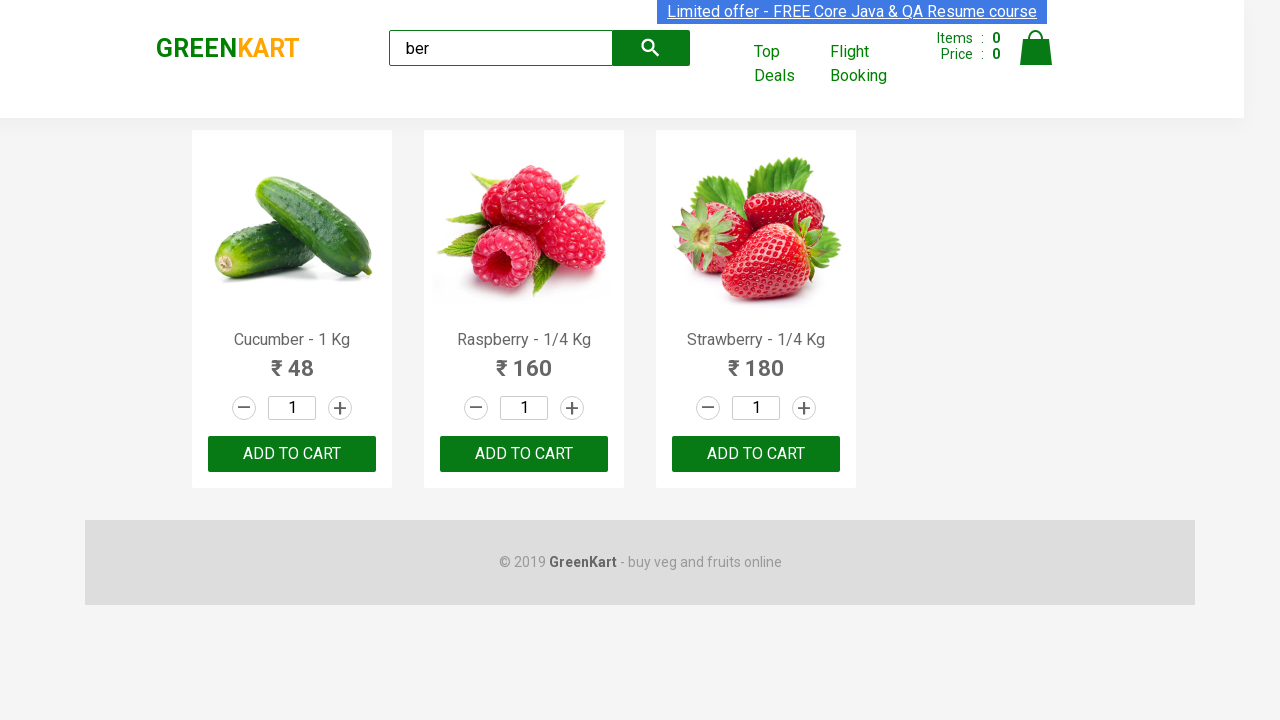

Clicked add to cart button for a vegetable product at (292, 454) on xpath=//div[@class='product-action']/button >> nth=0
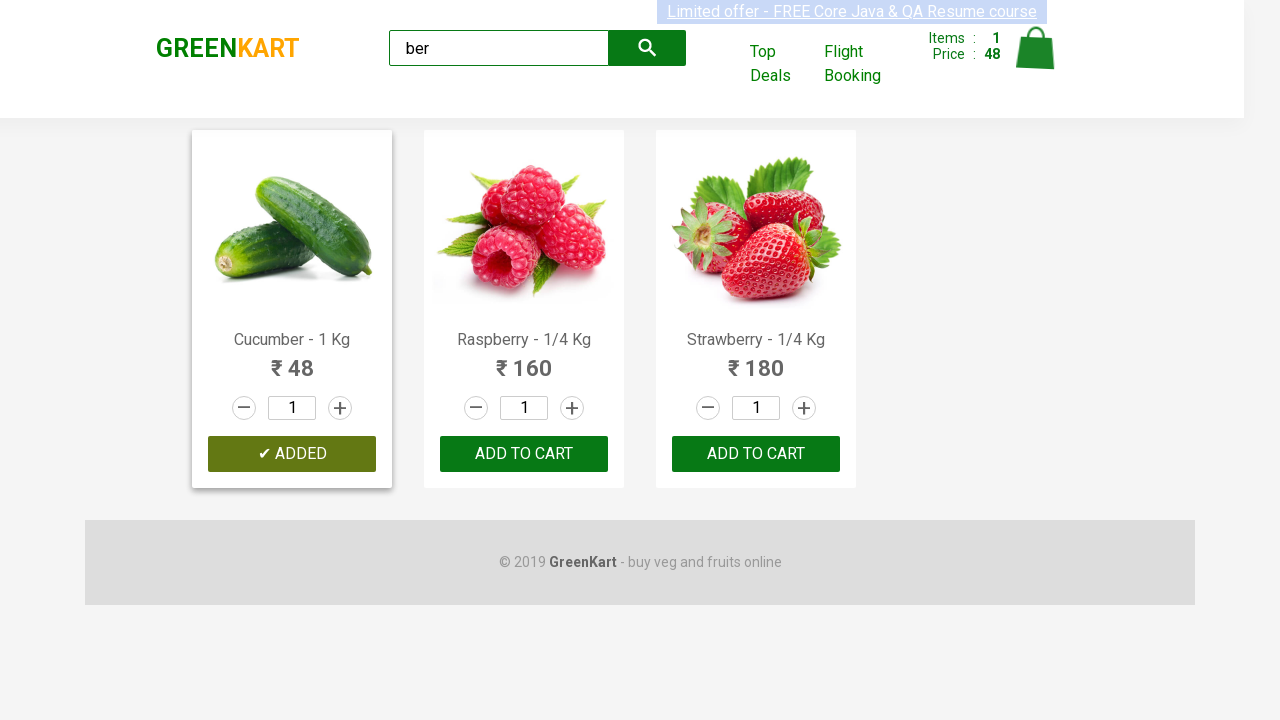

Clicked add to cart button for a vegetable product at (524, 454) on xpath=//div[@class='product-action']/button >> nth=1
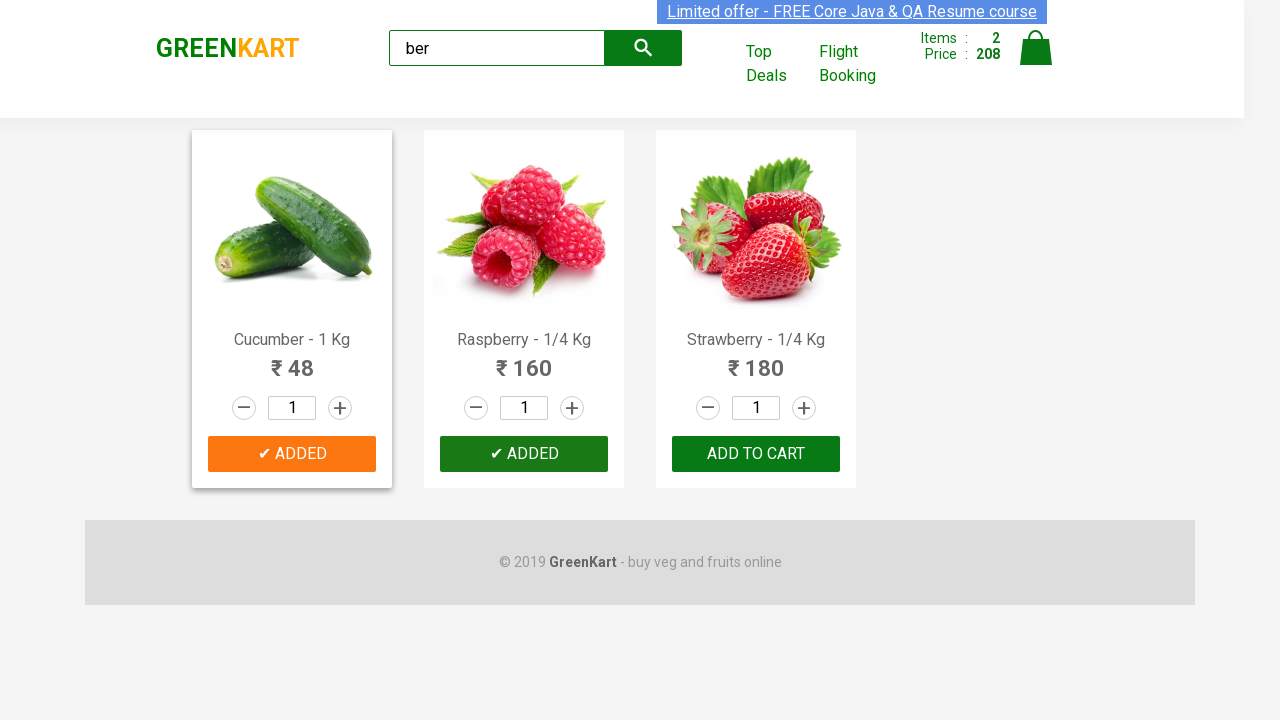

Clicked add to cart button for a vegetable product at (756, 454) on xpath=//div[@class='product-action']/button >> nth=2
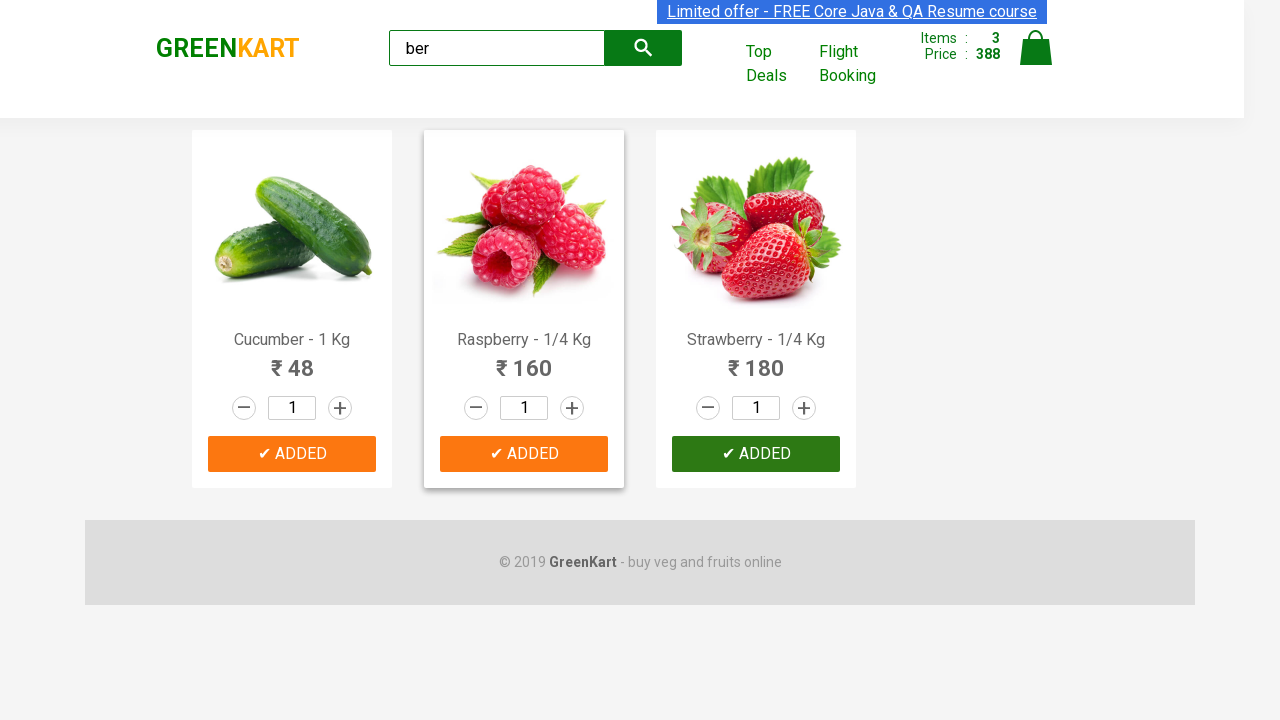

Clicked cart icon to view shopping cart at (1036, 48) on img[alt='Cart']
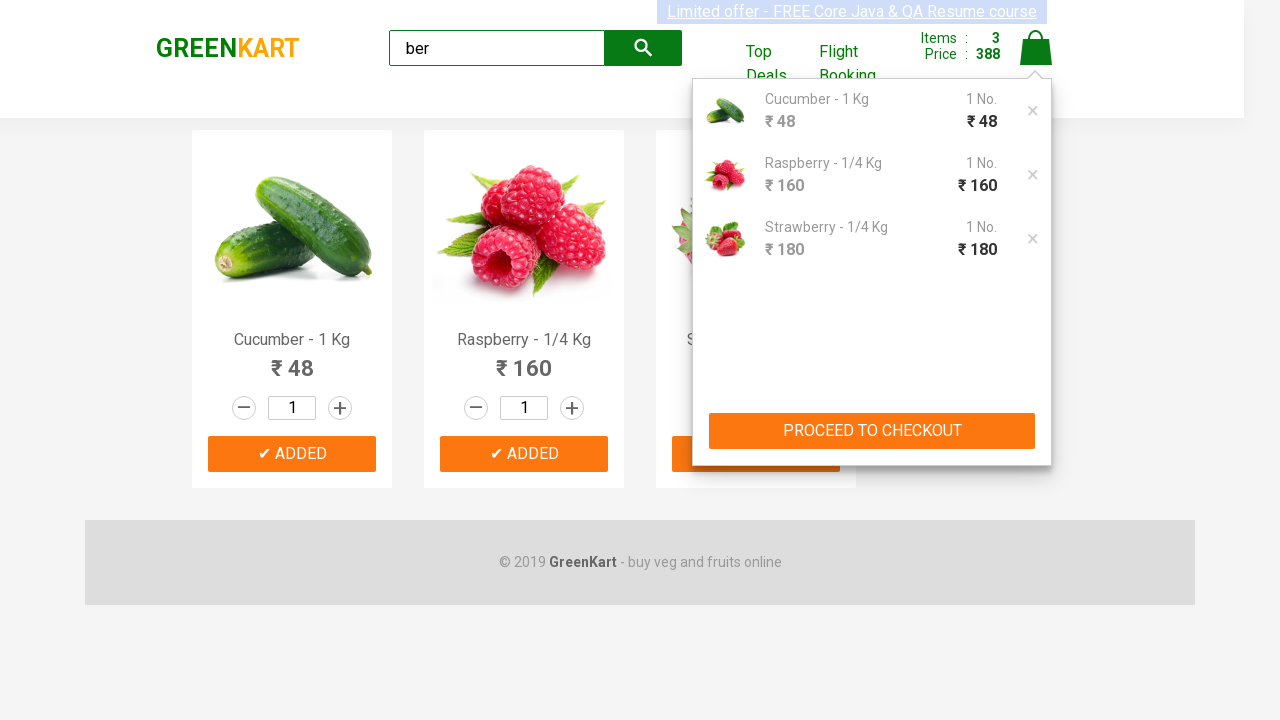

Clicked PROCEED TO CHECKOUT button at (872, 431) on xpath=//button[text()='PROCEED TO CHECKOUT']
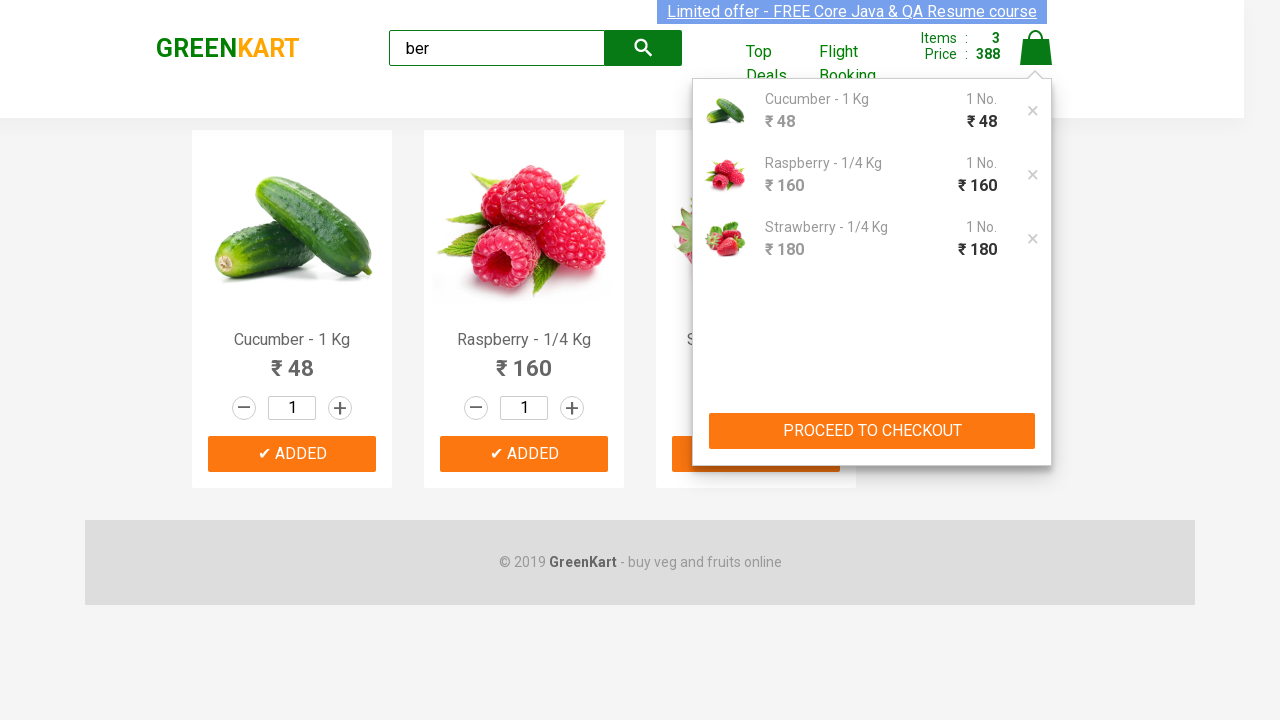

Promo code field became visible
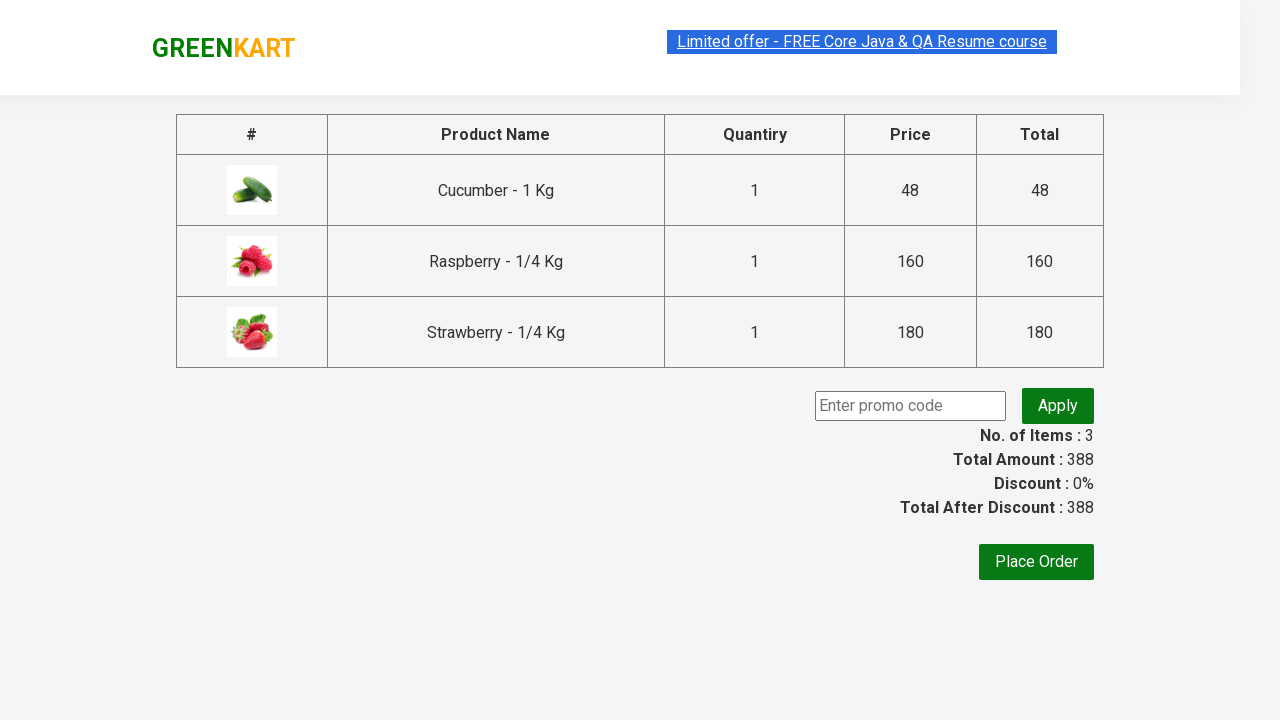

Filled promo code field with 'rahulshettyacademy' on .promoCode
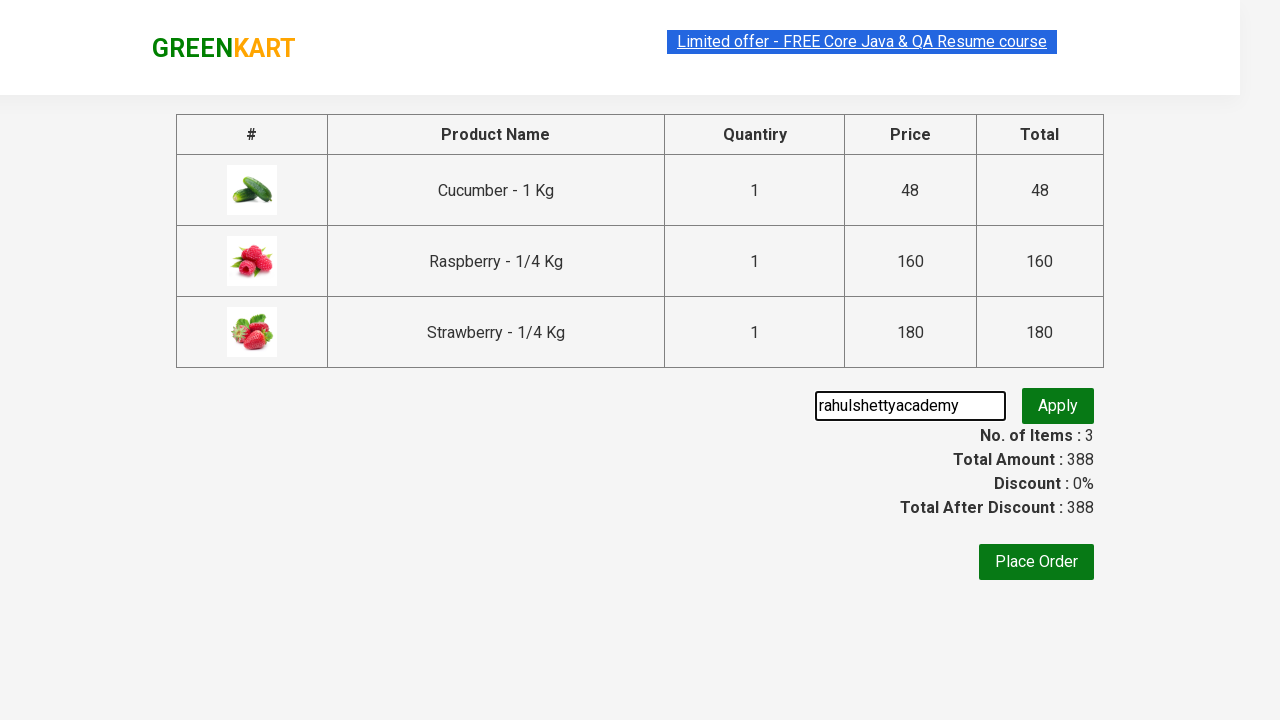

Clicked apply promo button at (1058, 406) on .promoBtn
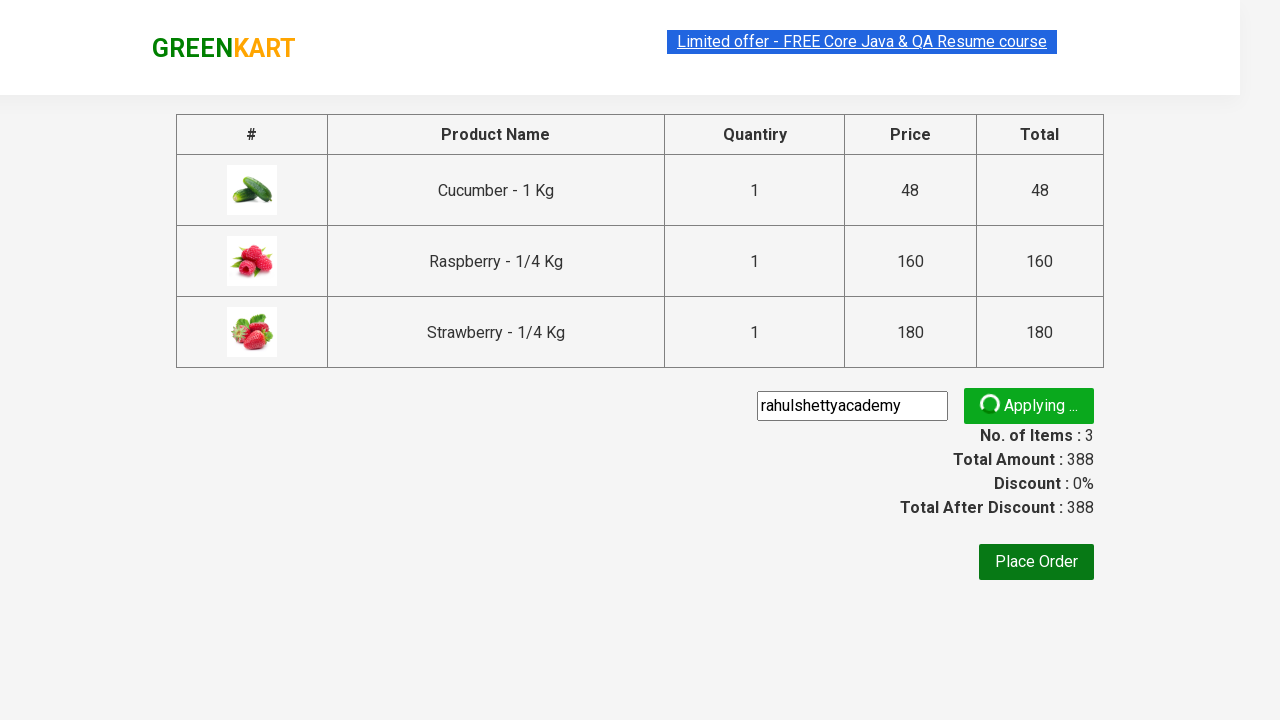

Promo code was successfully applied and promo info displayed
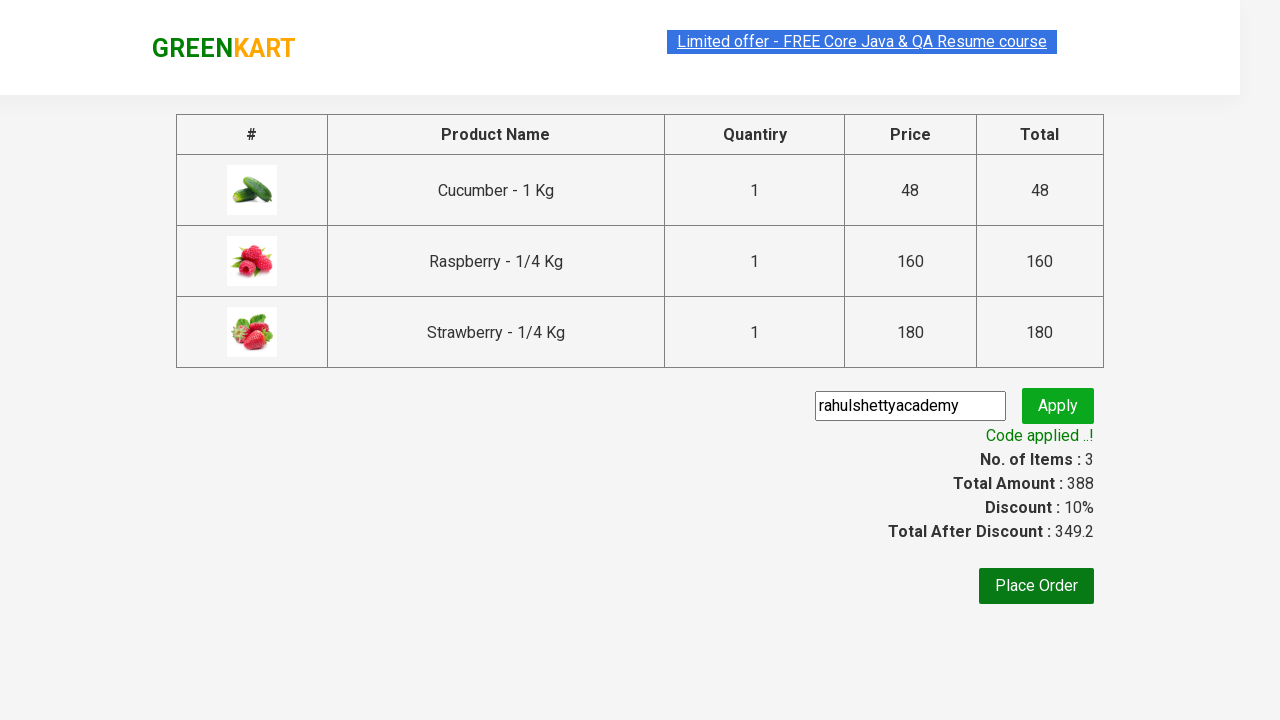

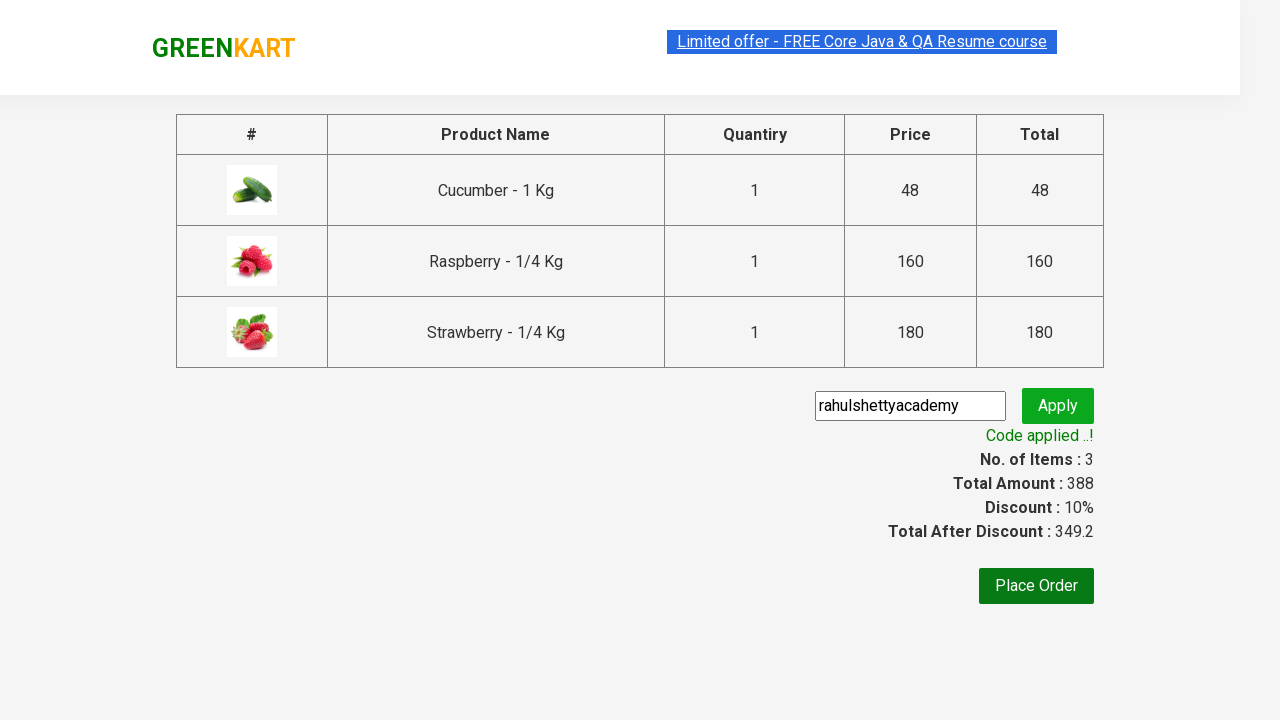